Tests navigation to an Angular application demo page and clicks on the Library link

Starting URL: https://rahulshettyacademy.com/angularAppdemo/

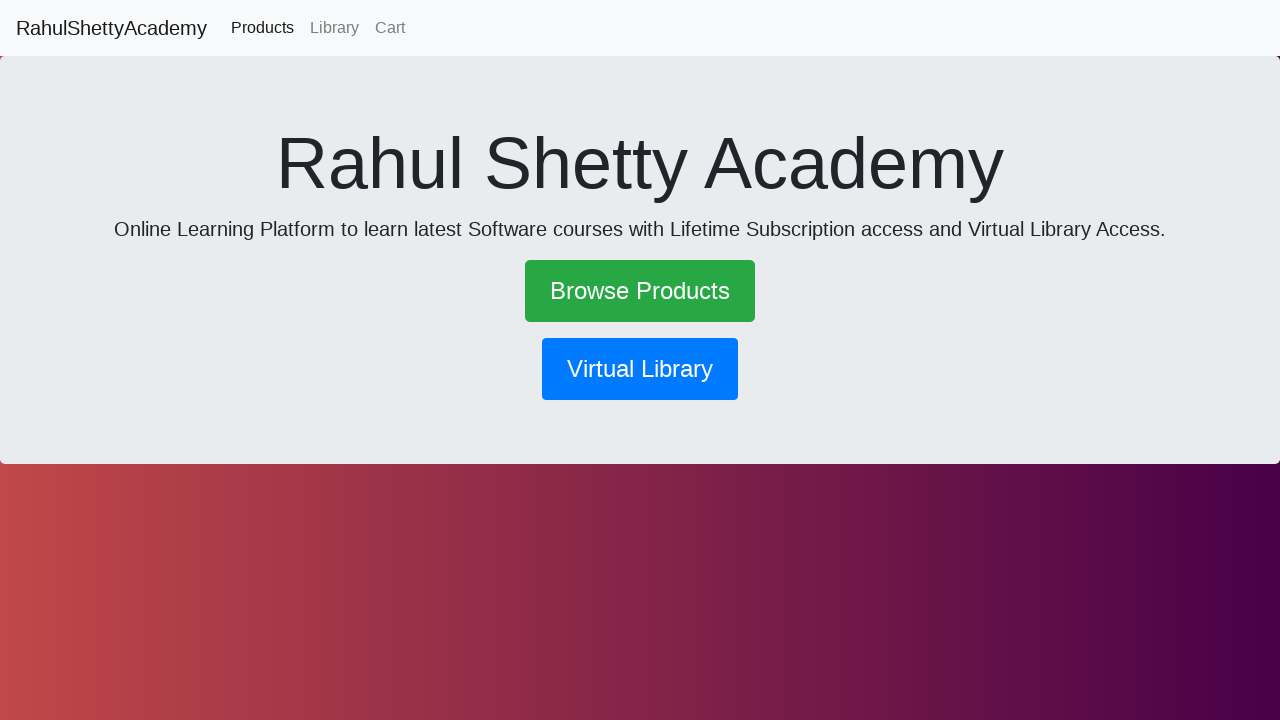

Navigated to Angular application demo page
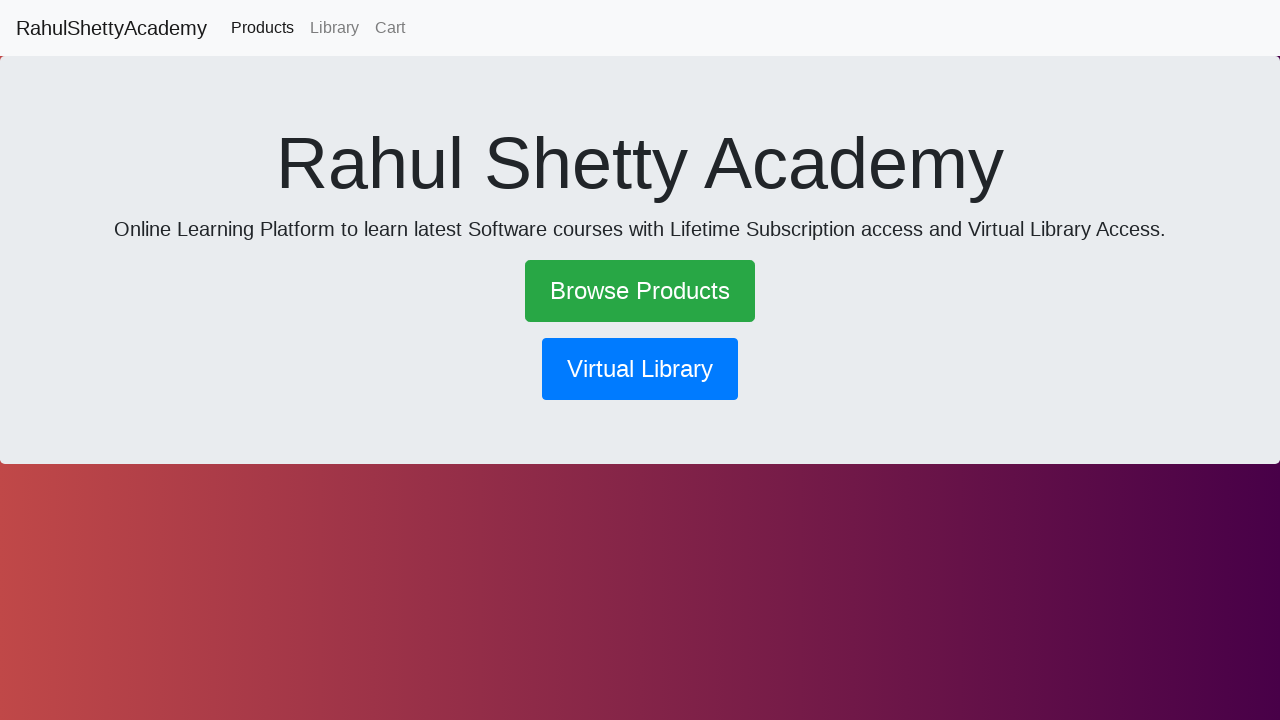

Clicked on the Library link at (334, 28) on a:has-text('Library')
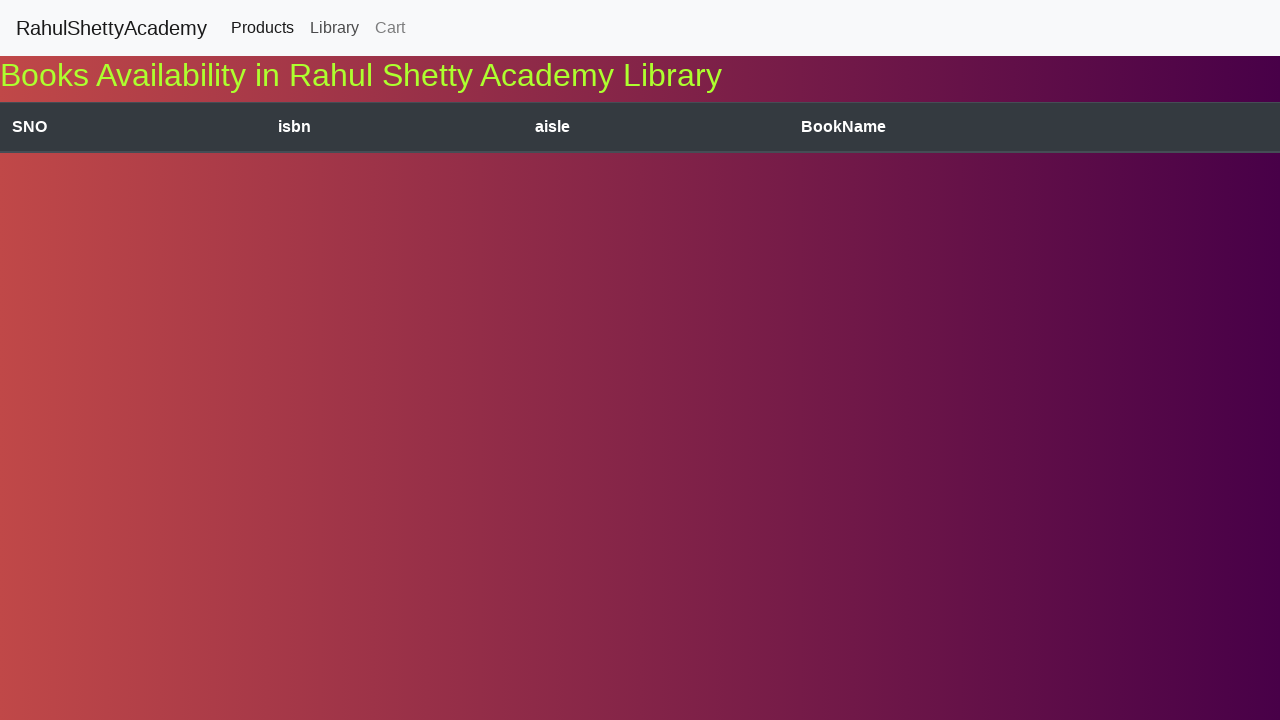

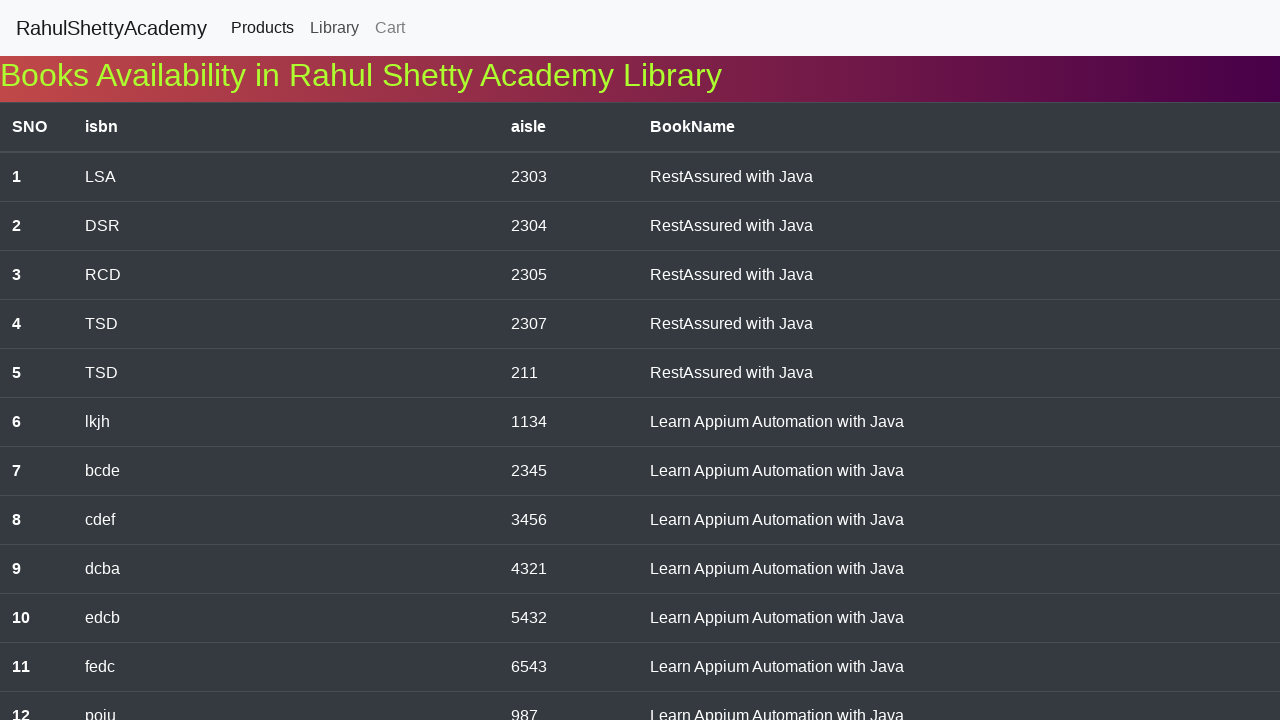